Tests handling a JavaScript confirm dialog by clicking a button that triggers a confirm alert, dismissing it (clicking Cancel), and verifying the result.

Starting URL: https://the-internet.herokuapp.com/javascript_alerts

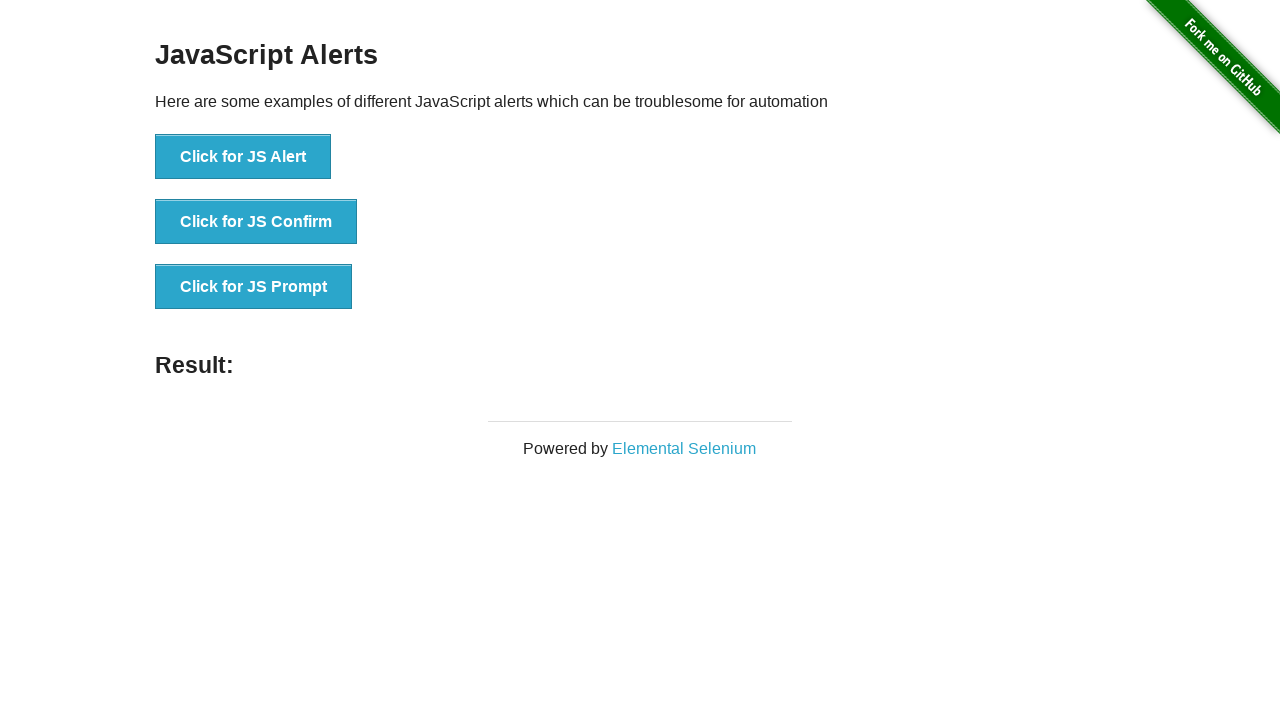

Set up dialog handler to dismiss confirm dialog
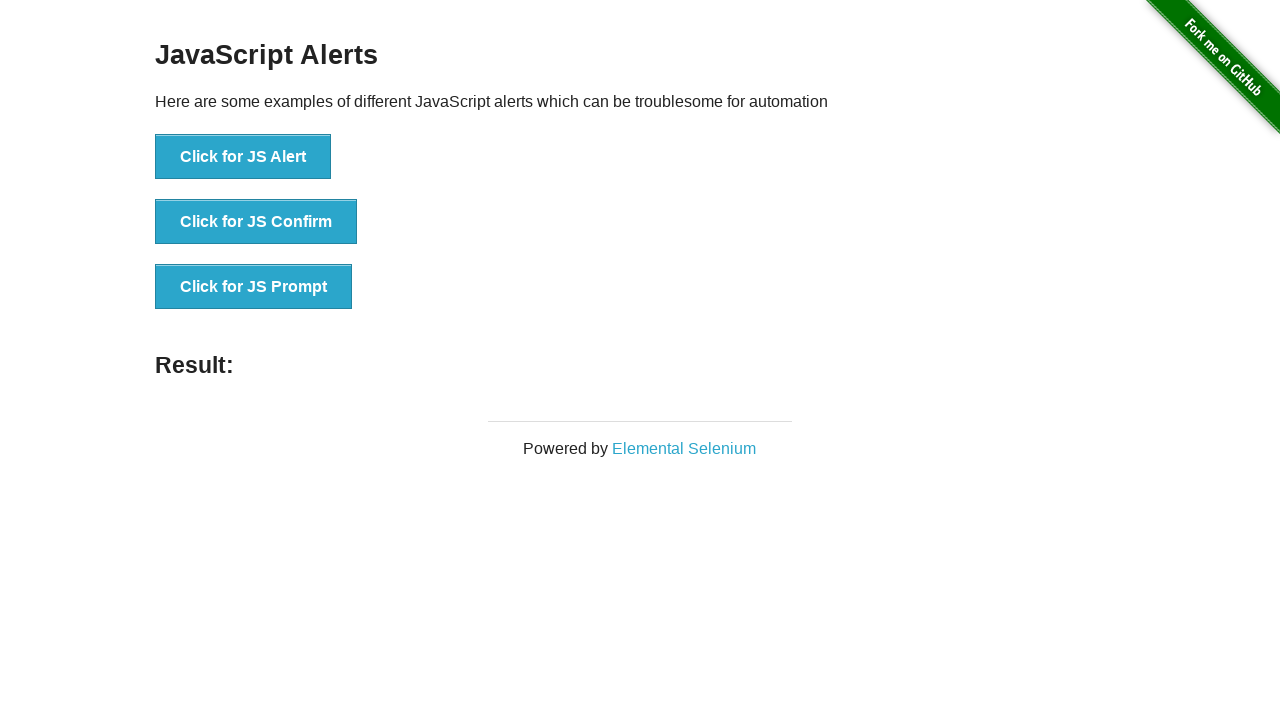

Clicked button to trigger JavaScript confirm dialog at (256, 222) on button[onclick*='Confirm']
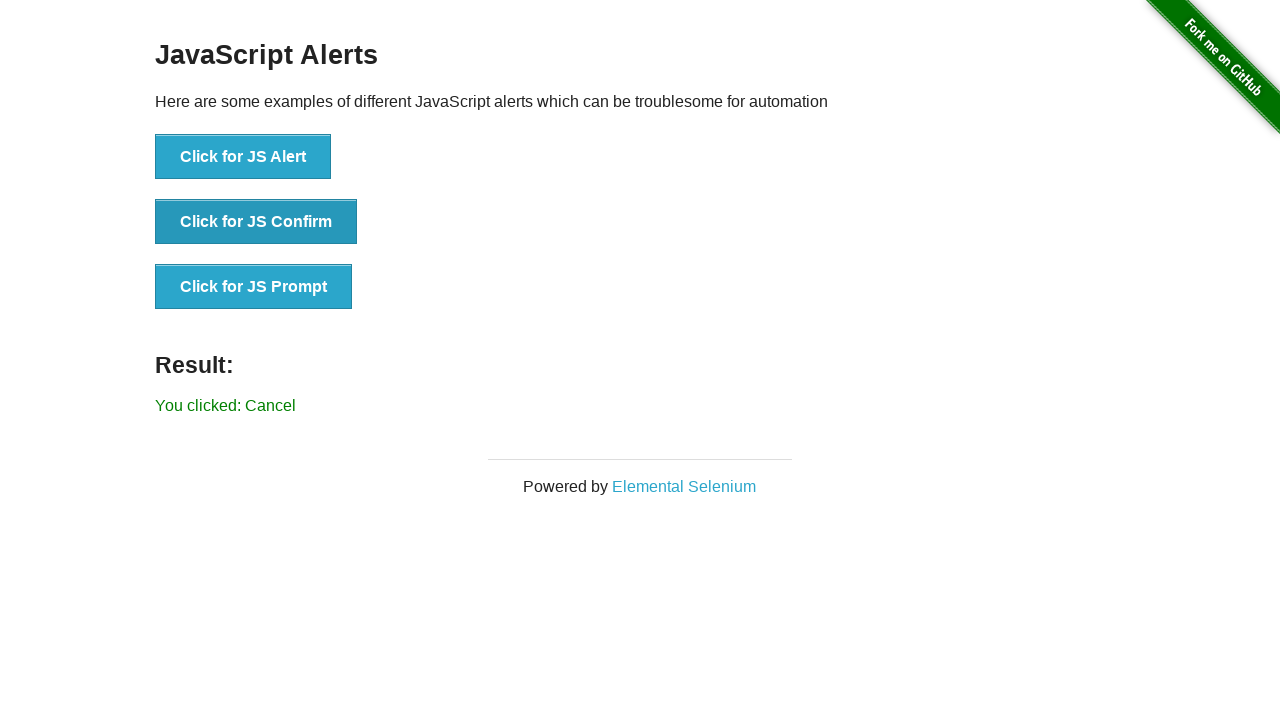

Result message element loaded after dismissing confirm dialog
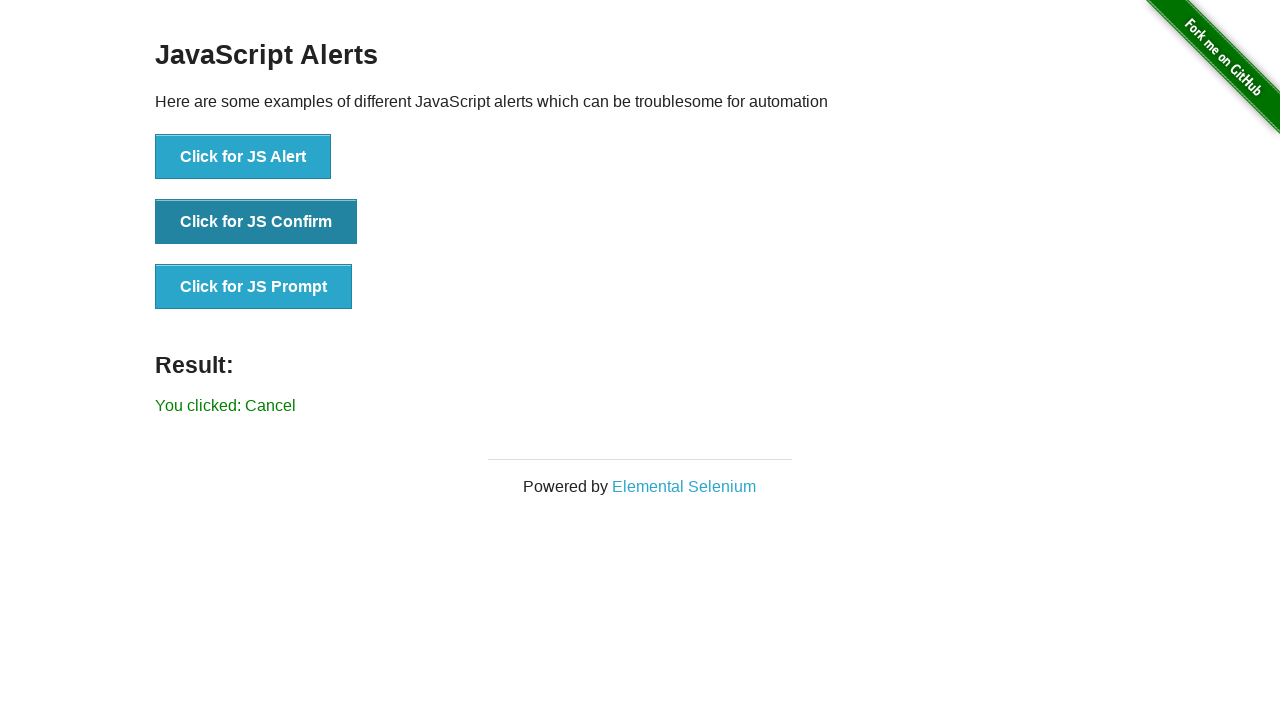

Retrieved result text: 'You clicked: Cancel'
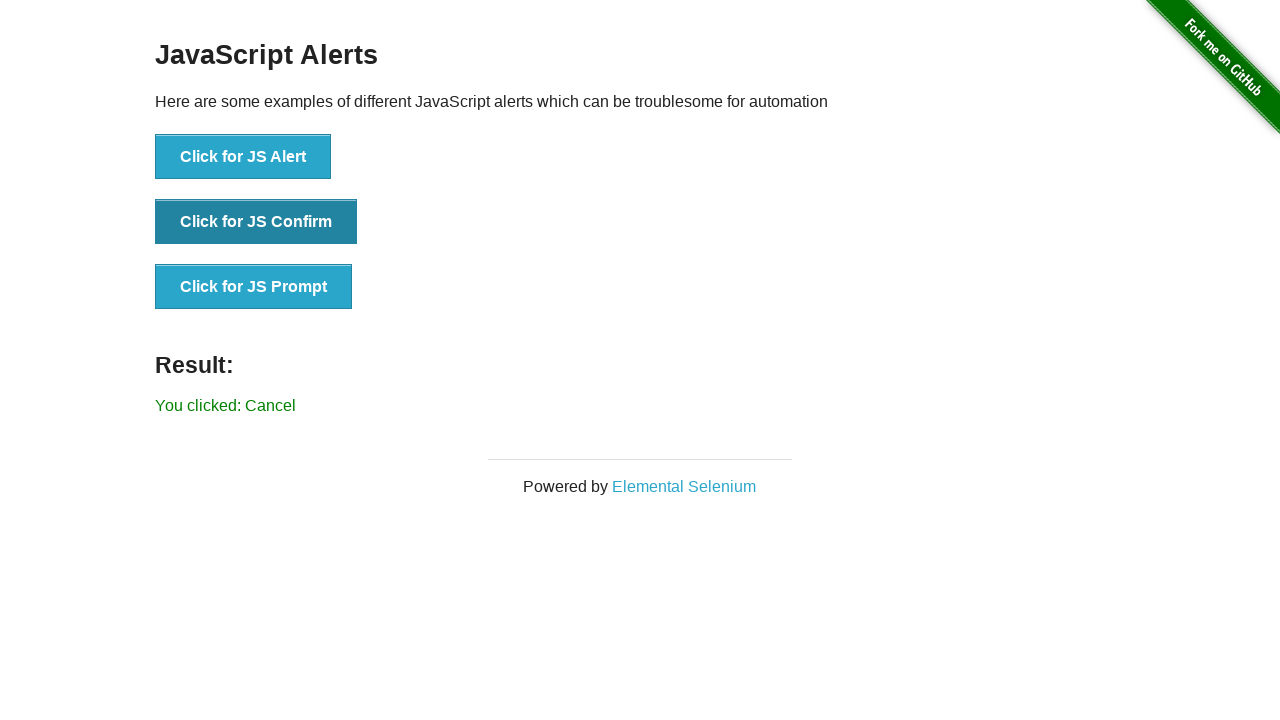

Verified result text matches expected 'You clicked: Cancel'
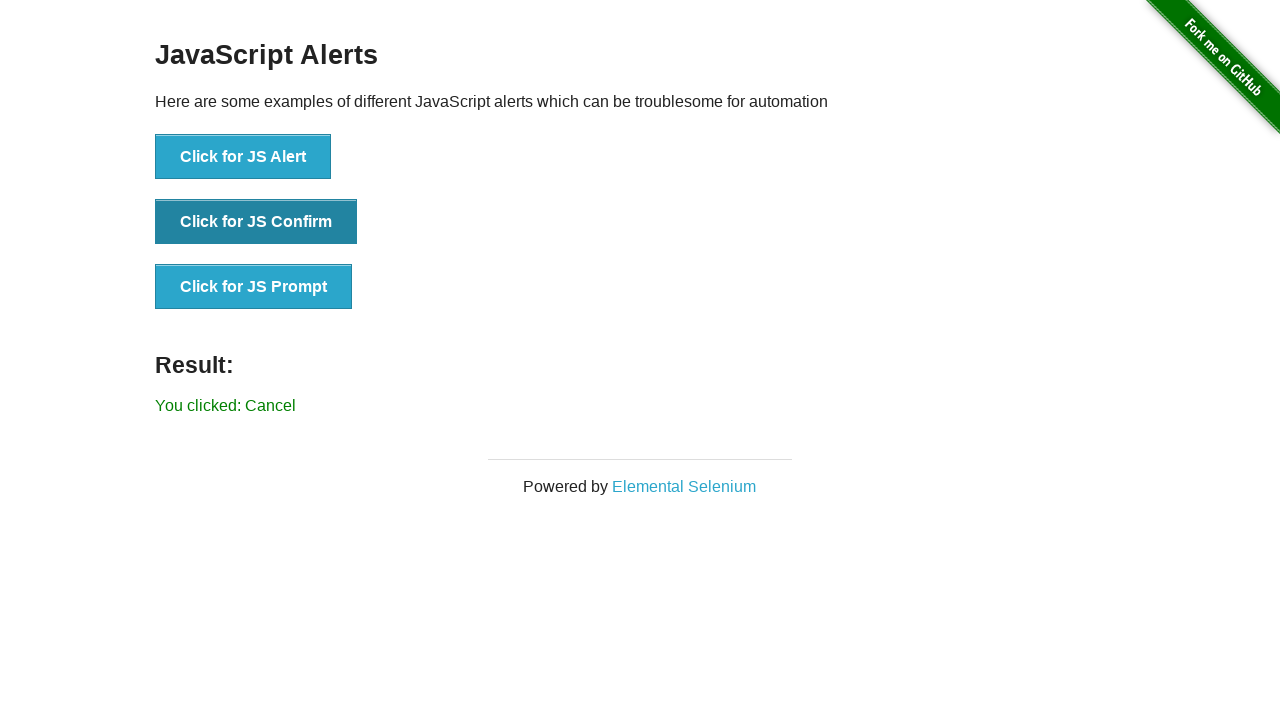

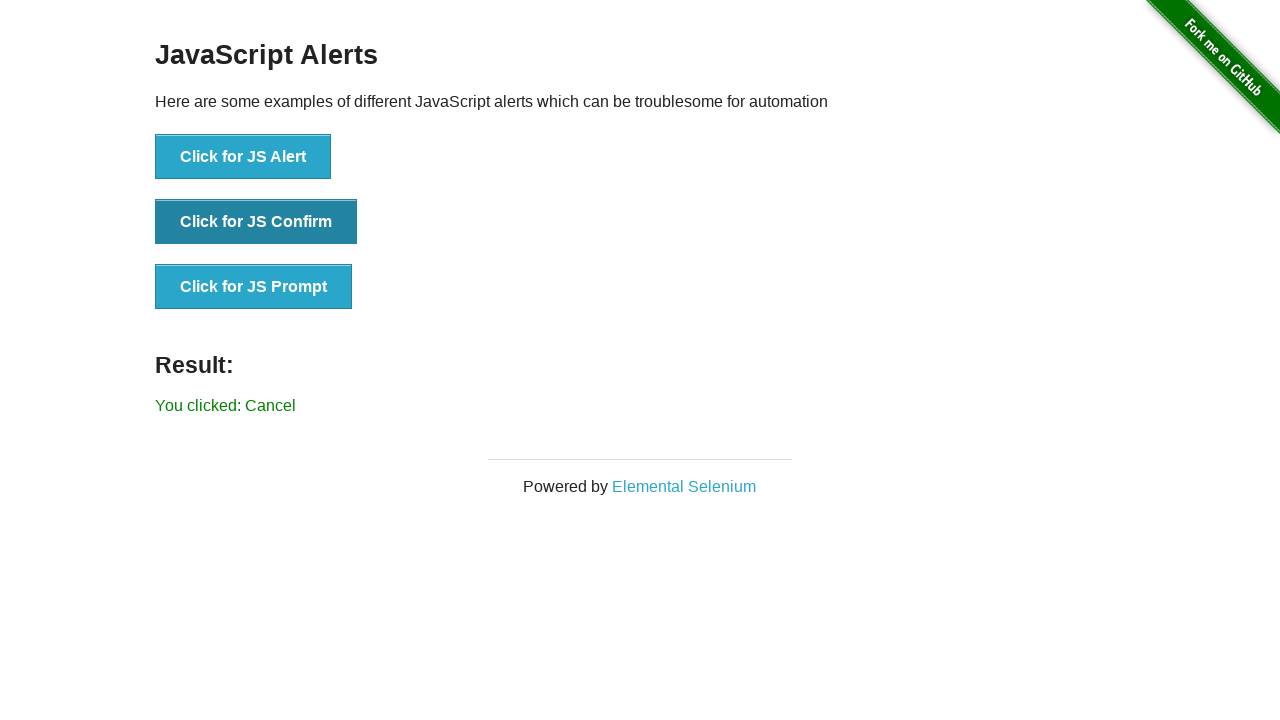